Tests radio button functionality by verifying the Male radio button is displayed and enabled, then clicking it to select it

Starting URL: https://syntaxprojects.com/basic-radiobutton-demo.php

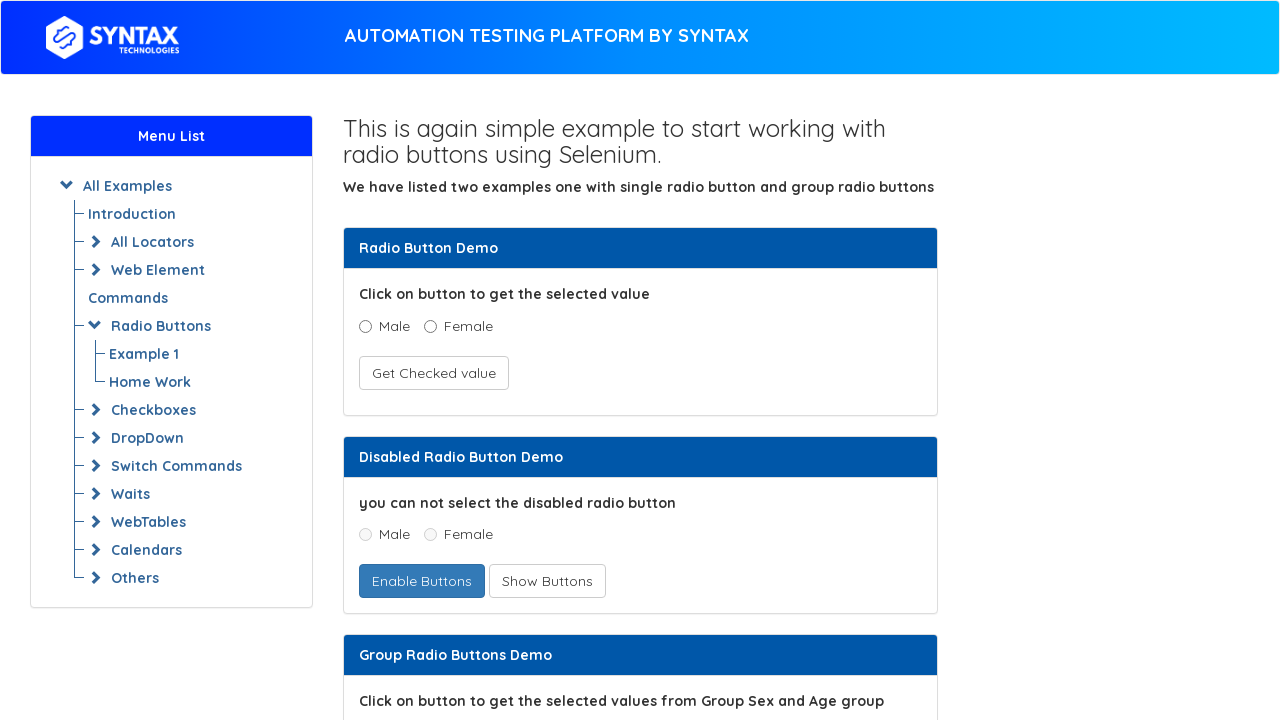

Located Male radio button element
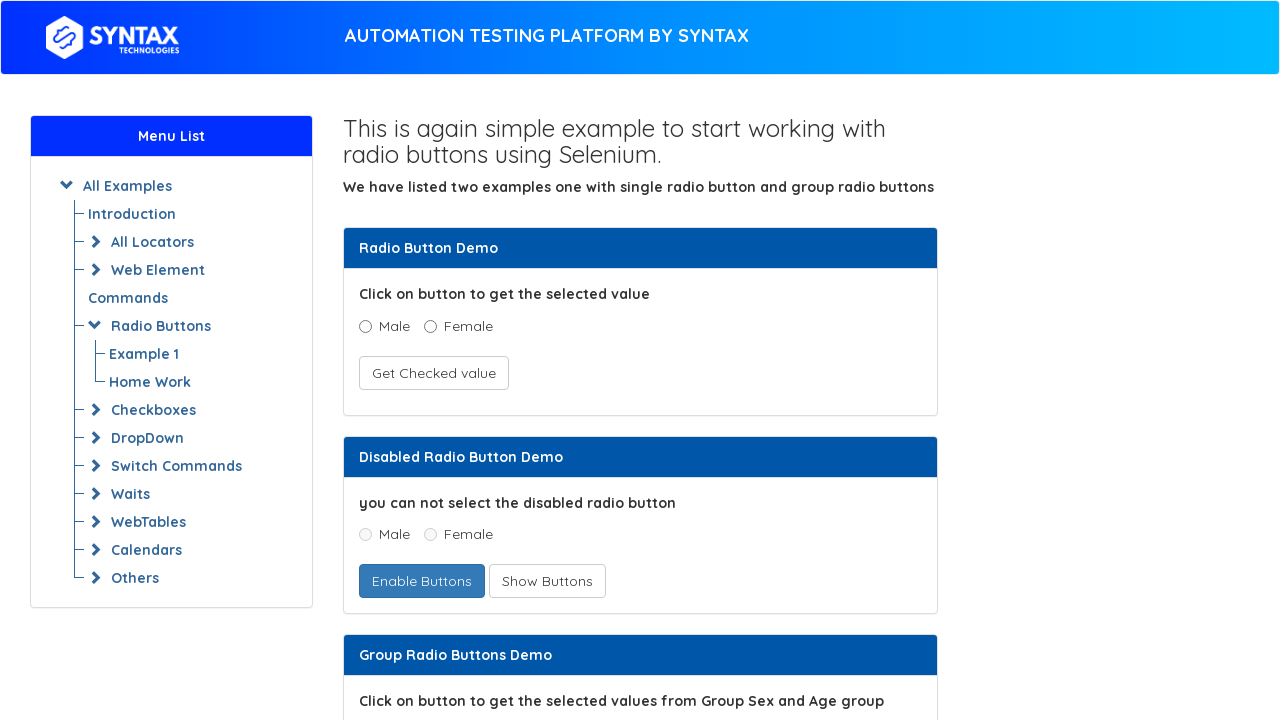

Male radio button is now visible
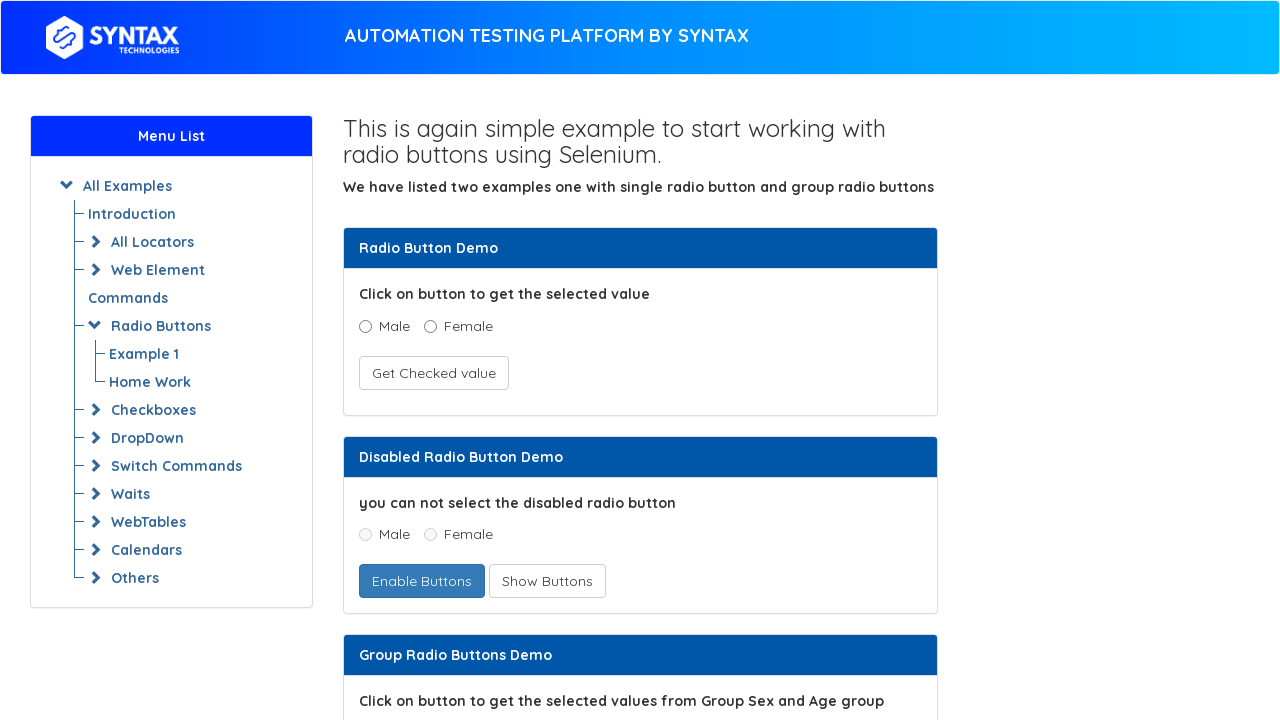

Clicked Male radio button to select it at (365, 326) on xpath=//input[@name='optradio' and @value='Male']
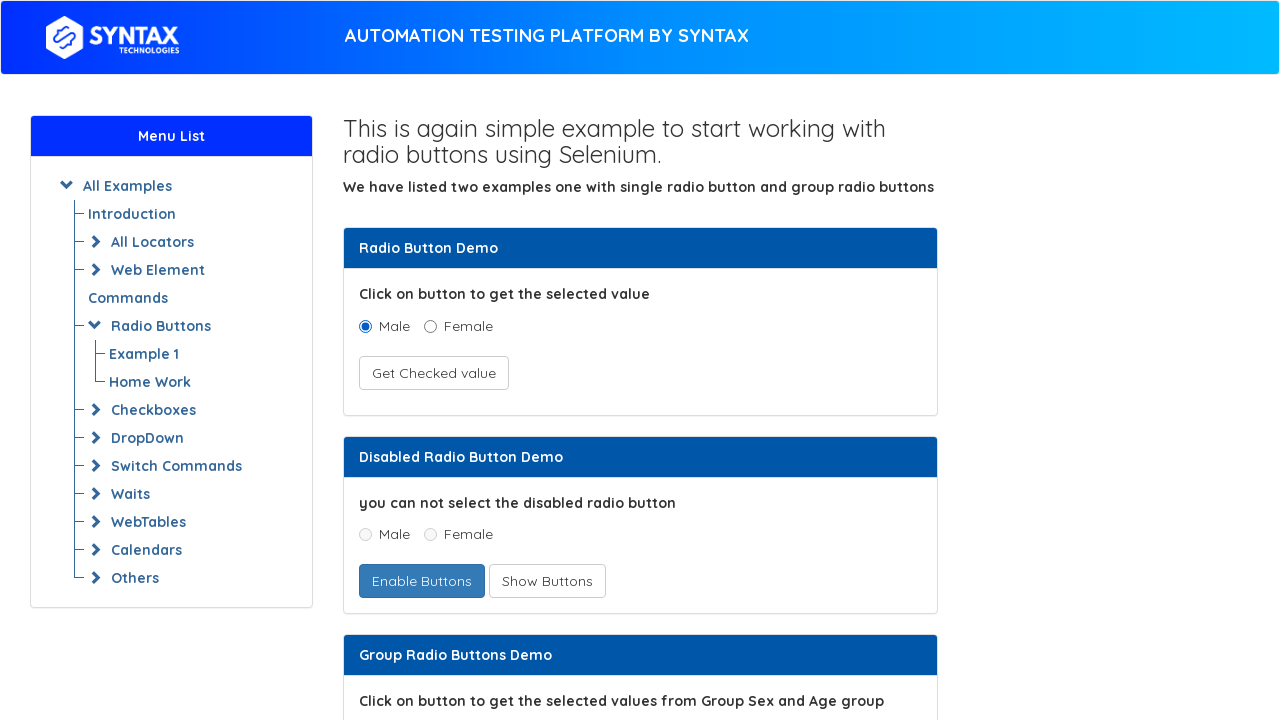

Verified Male radio button is checked
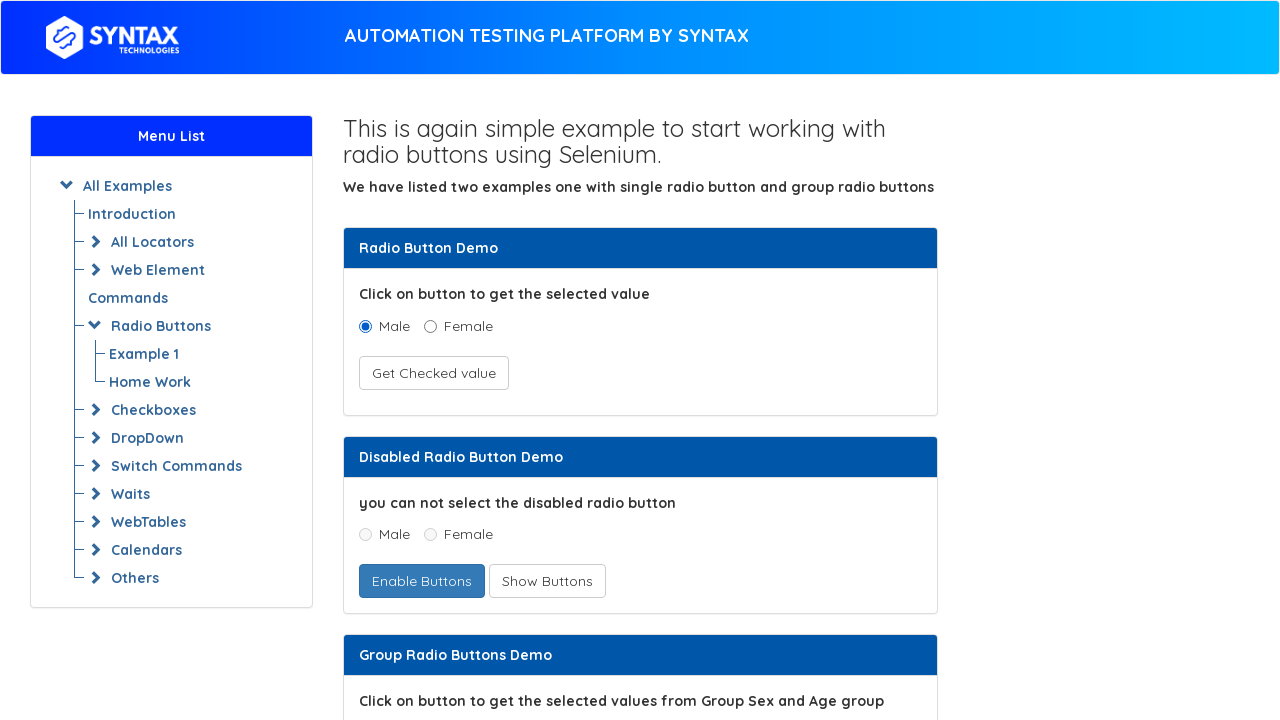

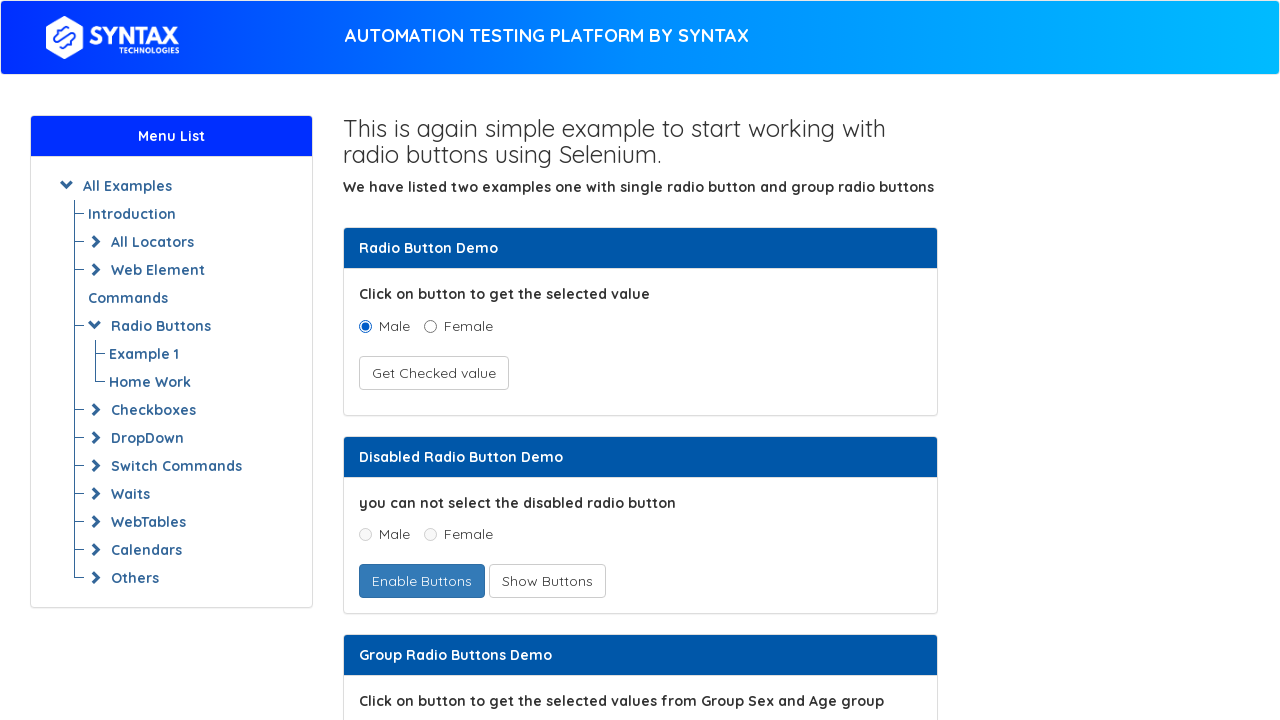